Tests prompt alert functionality by triggering an alert, entering text into it, and verifying the result is displayed on the page

Starting URL: https://leafground.com/alert.xhtml

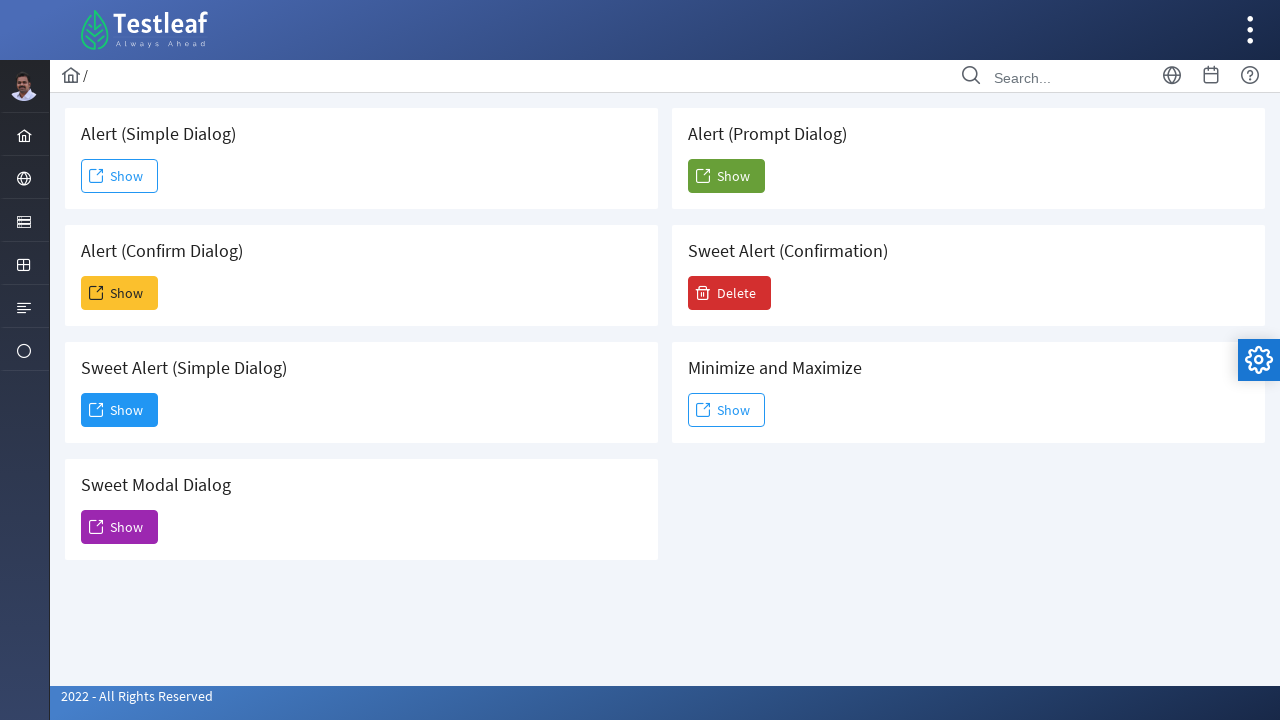

Clicked button to trigger prompt alert dialog at (703, 176) on xpath=//h5[text()=' Alert (Prompt Dialog)']/following::span
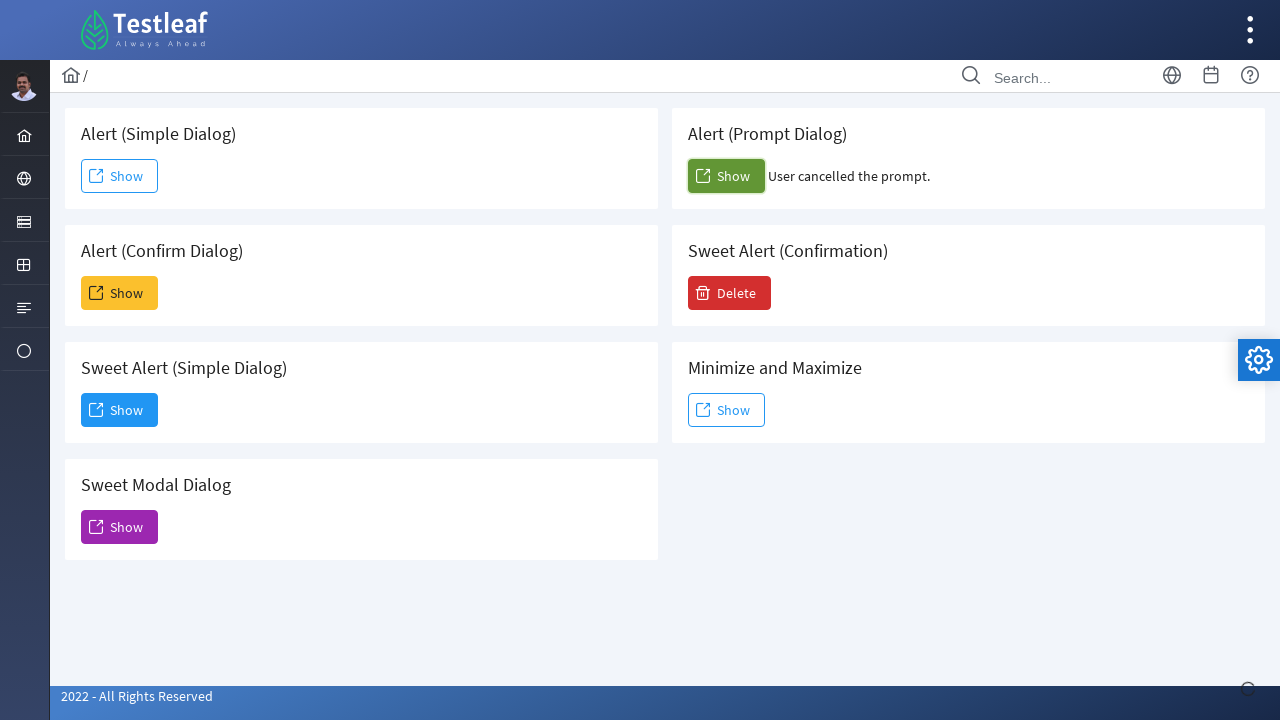

Set up dialog handler to accept prompt with 'TestUser123'
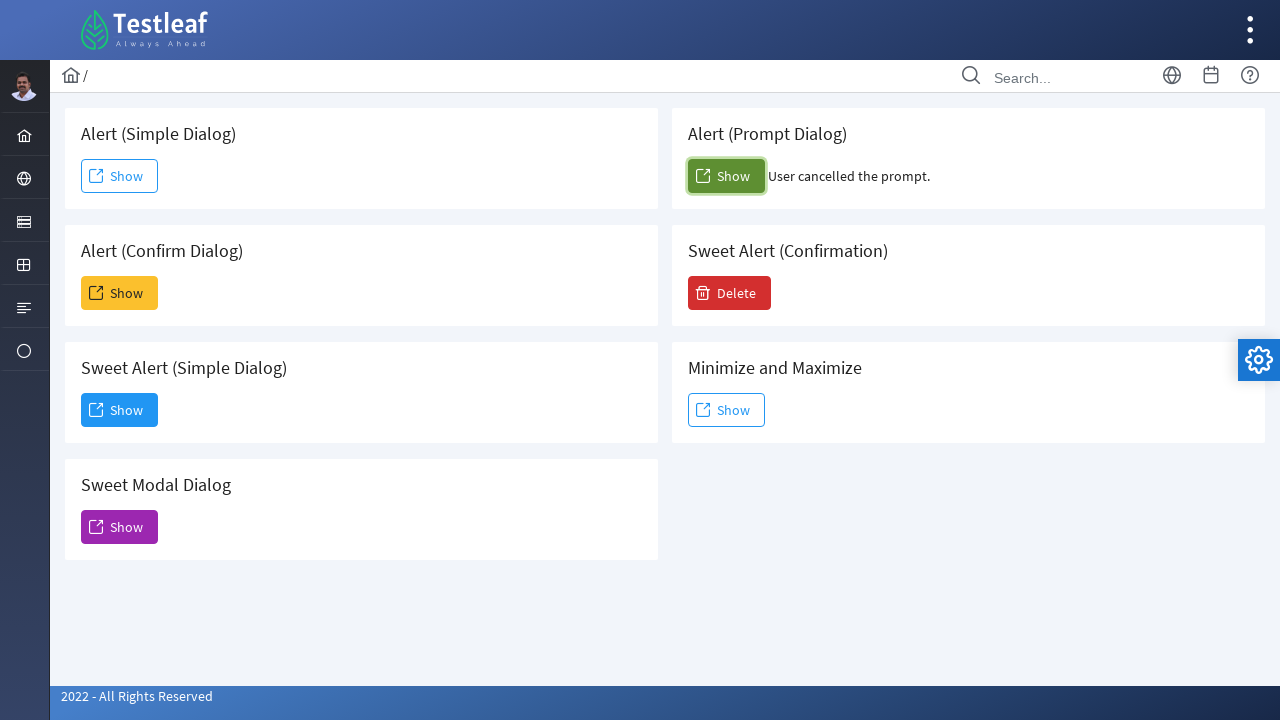

Result element appeared after handling prompt dialog
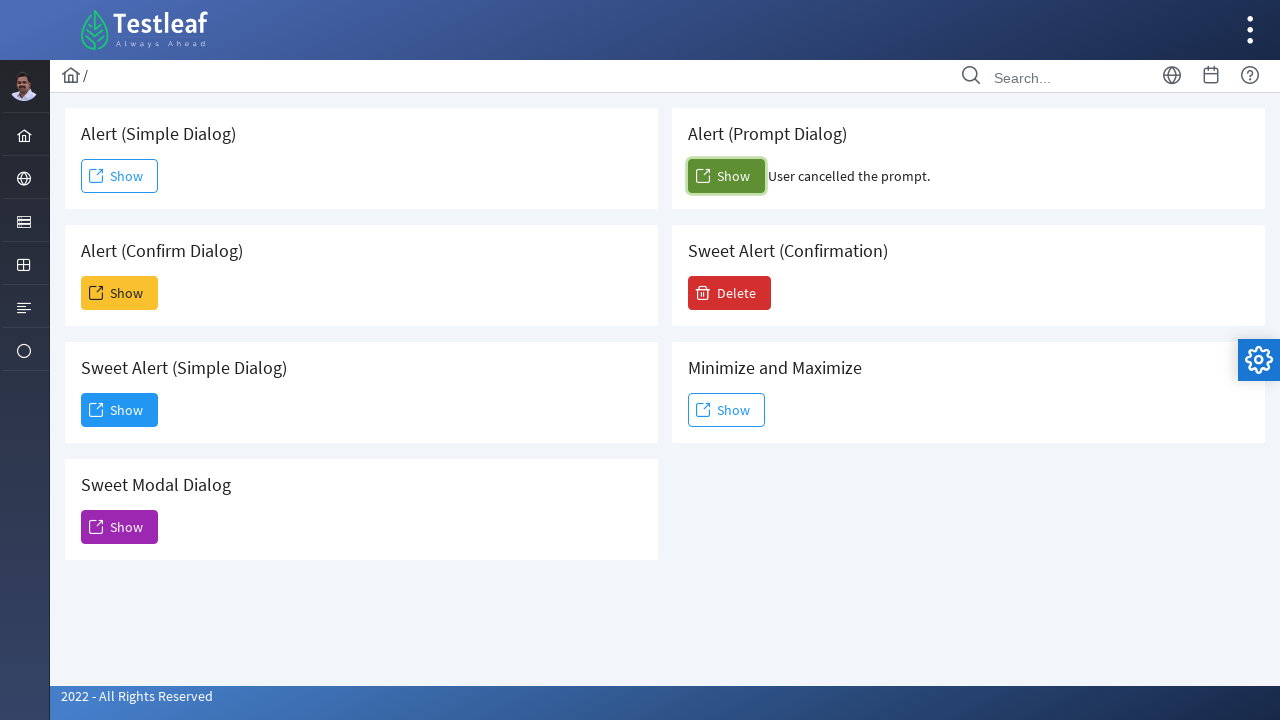

Extracted result text: User cancelled the prompt.
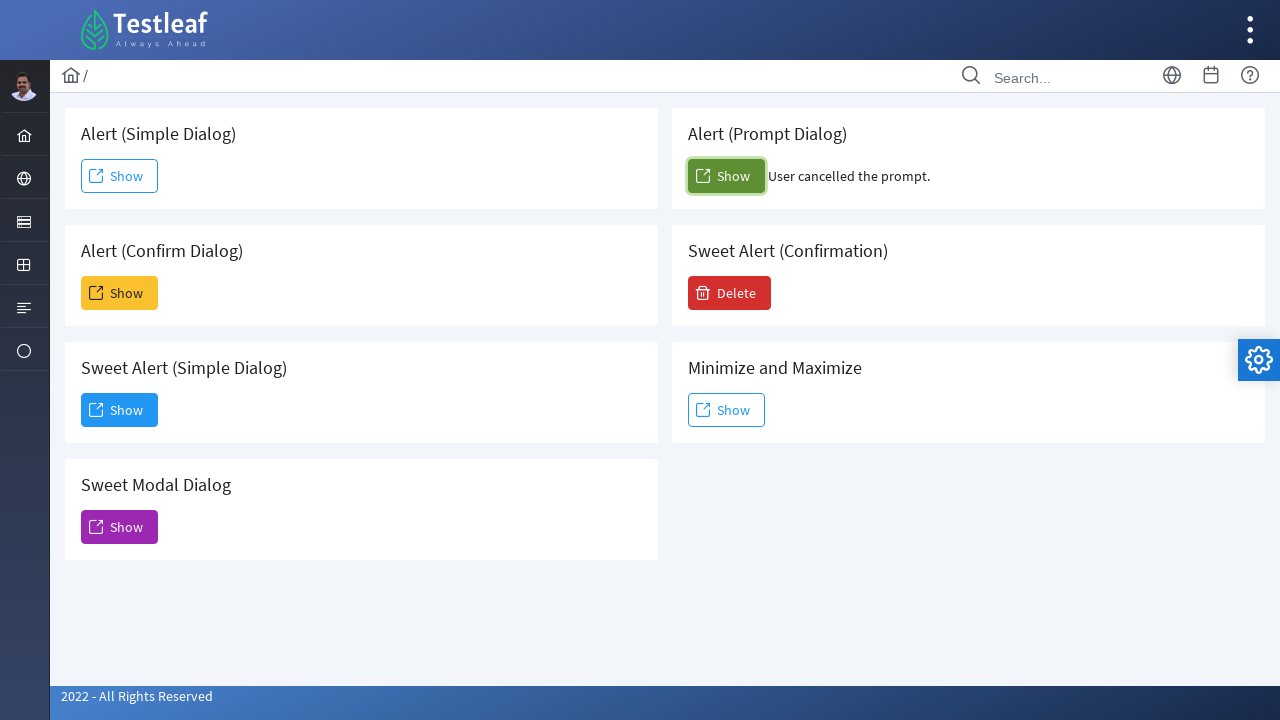

Verification failed - 'TestUser123' not found in result text - Test FAILED
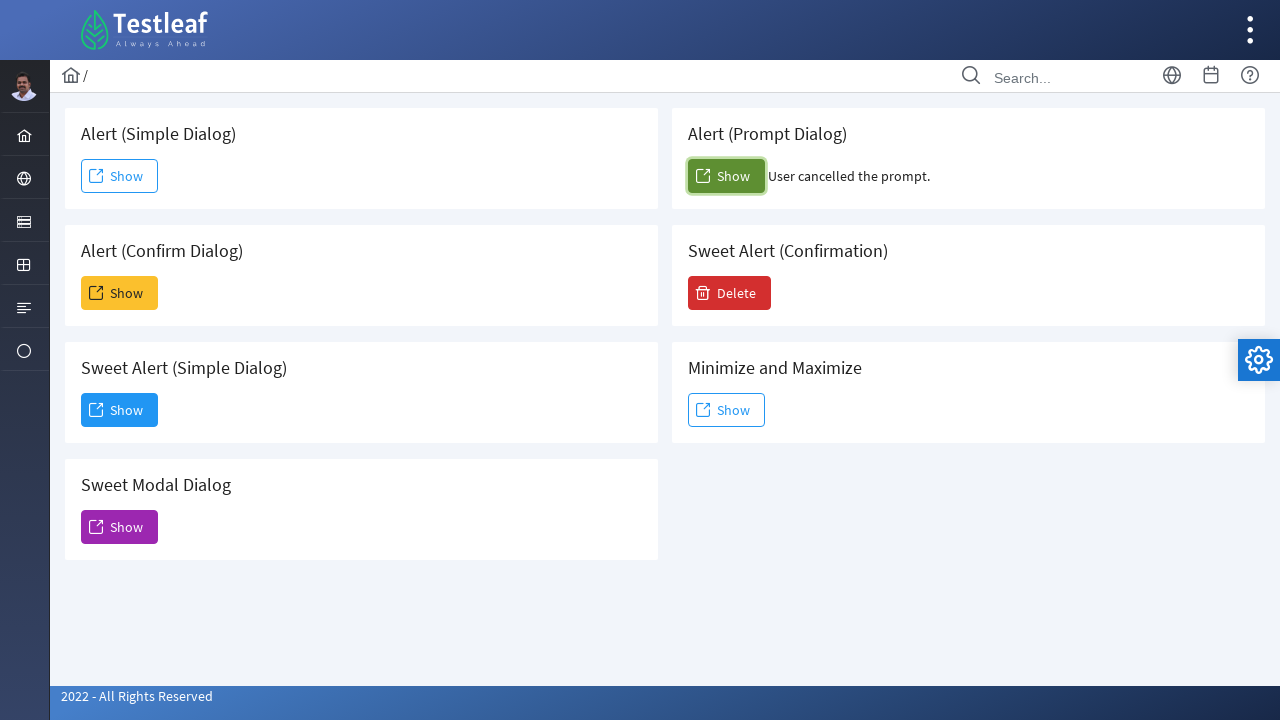

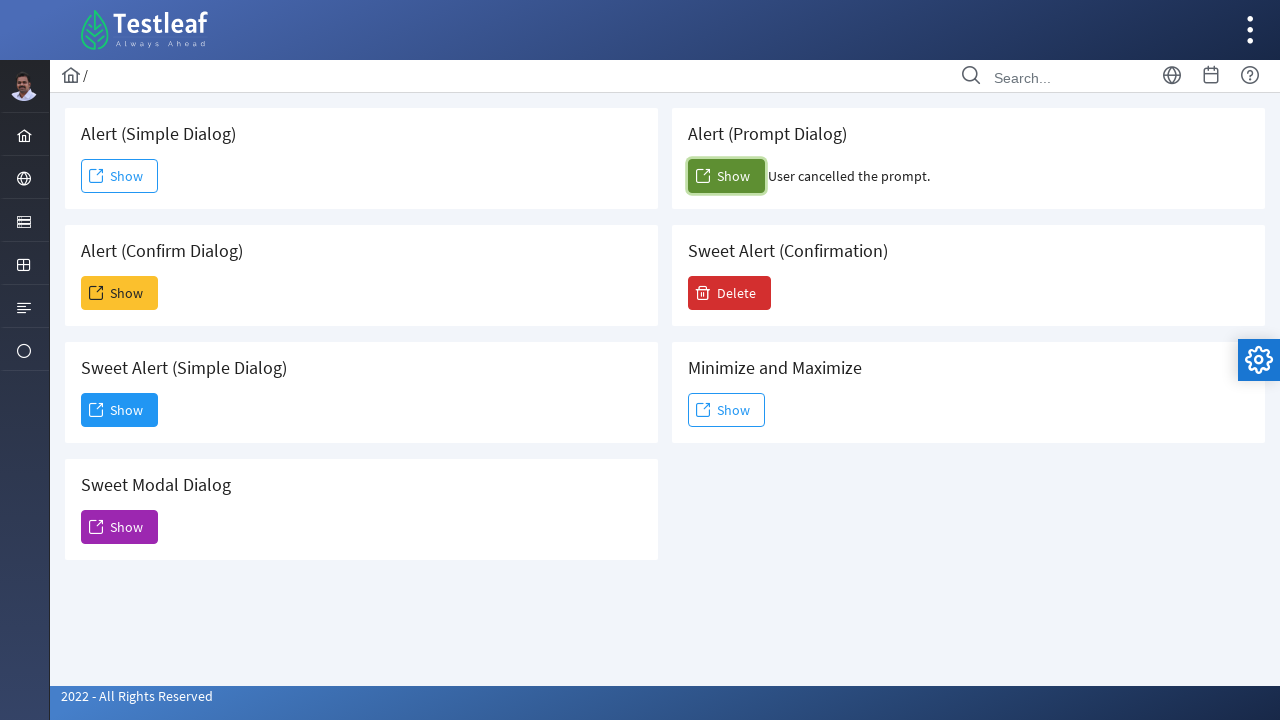